Tests the editorial/authors section of Sport Express website by navigating to authors page, verifying content loads, clicking "Show more" button to load additional authors, and navigating to a specific author's page.

Starting URL: https://www.sport-express.ru/advert/www/

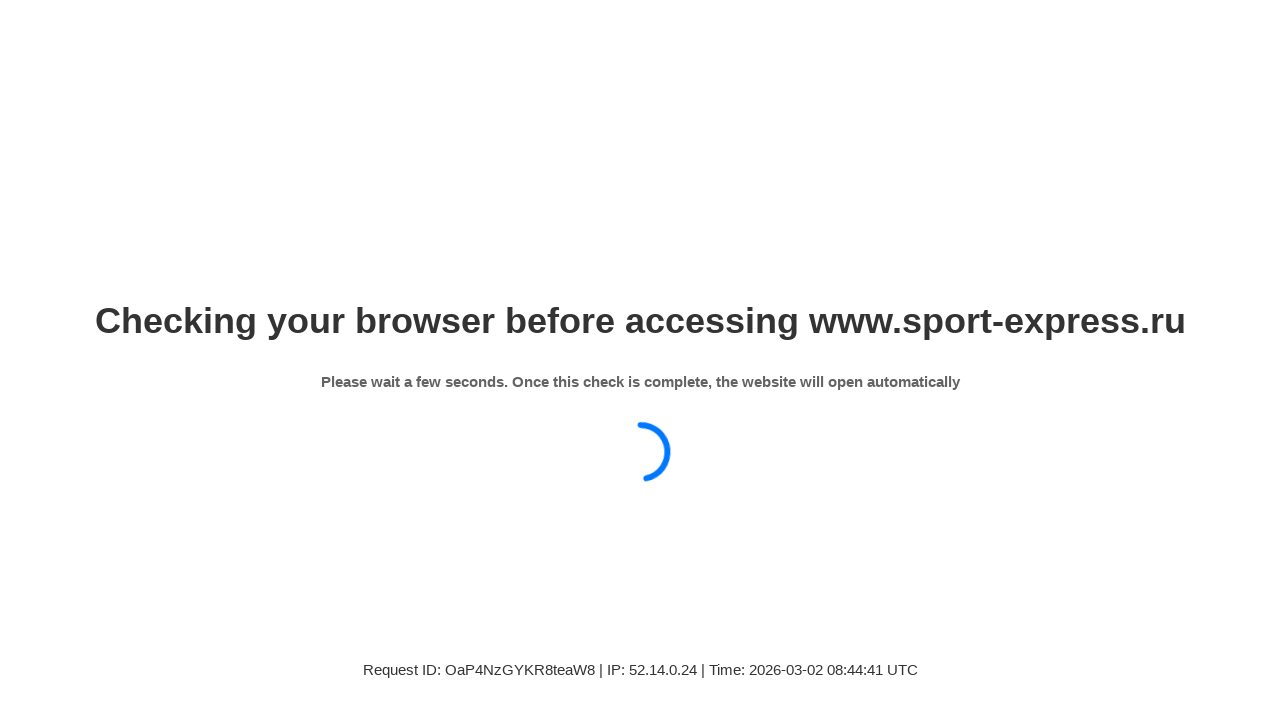

Clicked on 'Editorial and Authors' link at (952, 284) on a.se-staticpage-menu-group__row-item:has-text('Редакция и авторы')
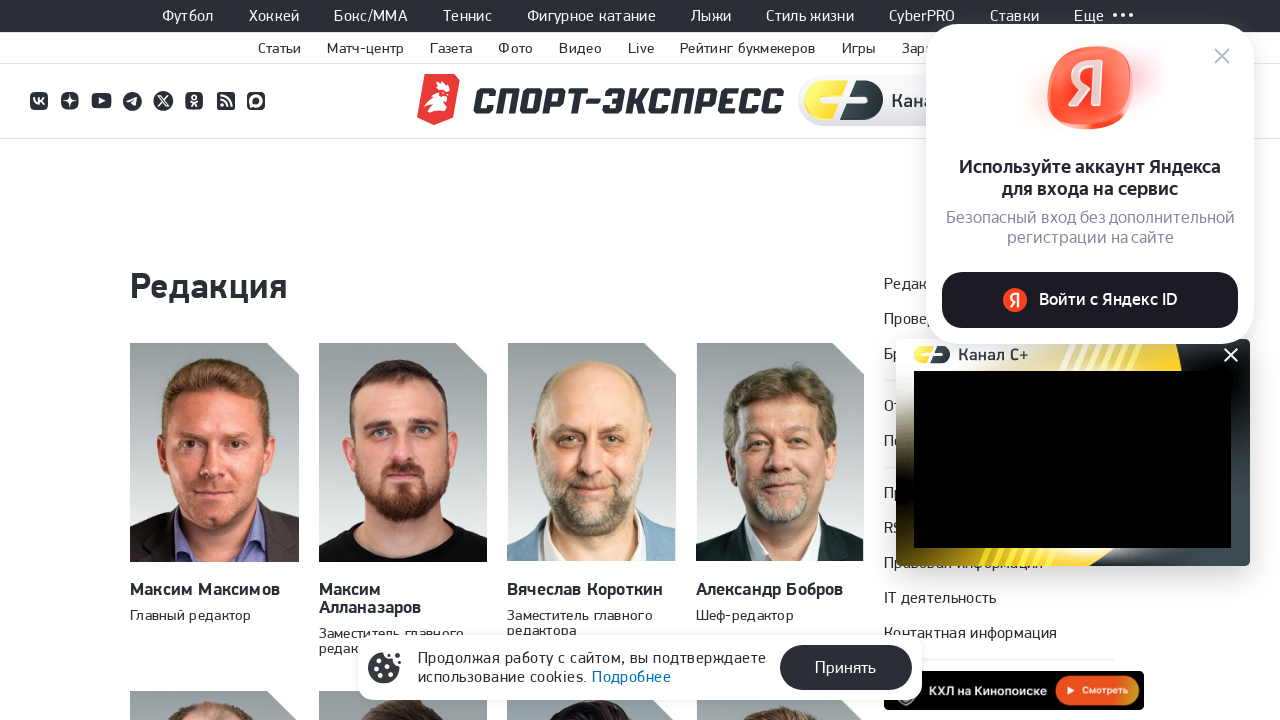

Navigated to editorial page at https://www.sport-express.ru/editorial/
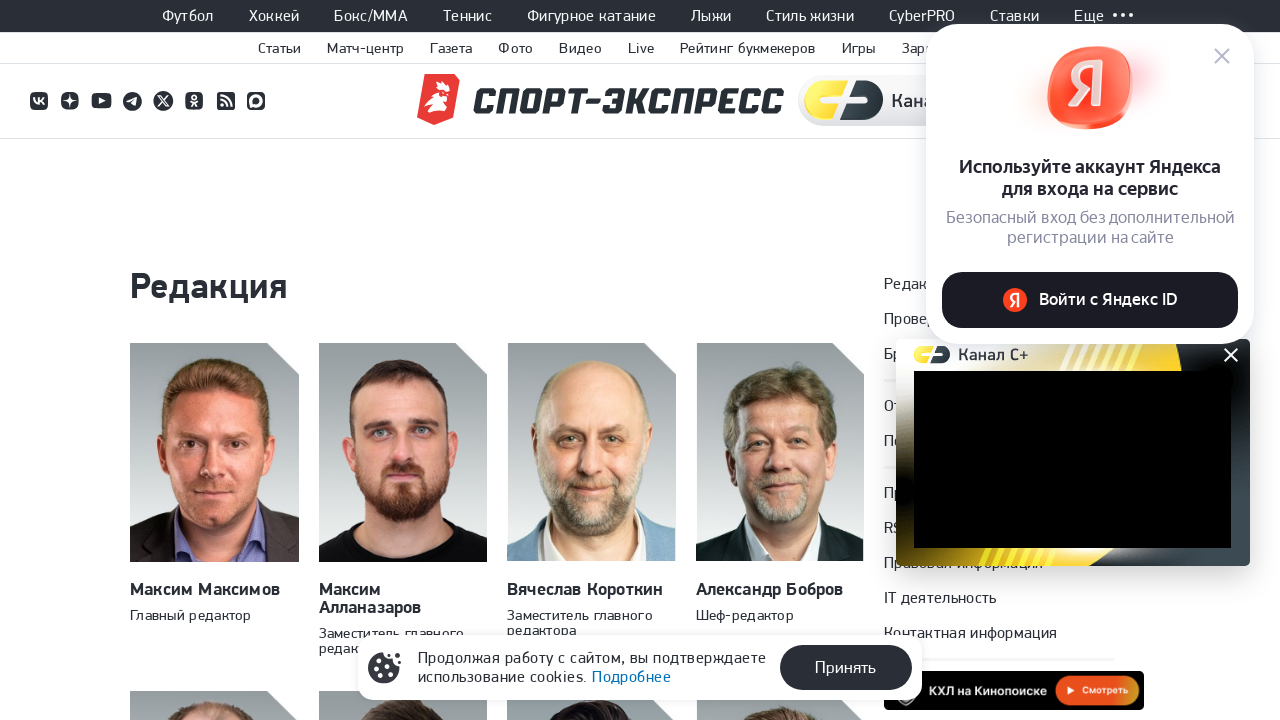

Verified 'Редакция' heading is present
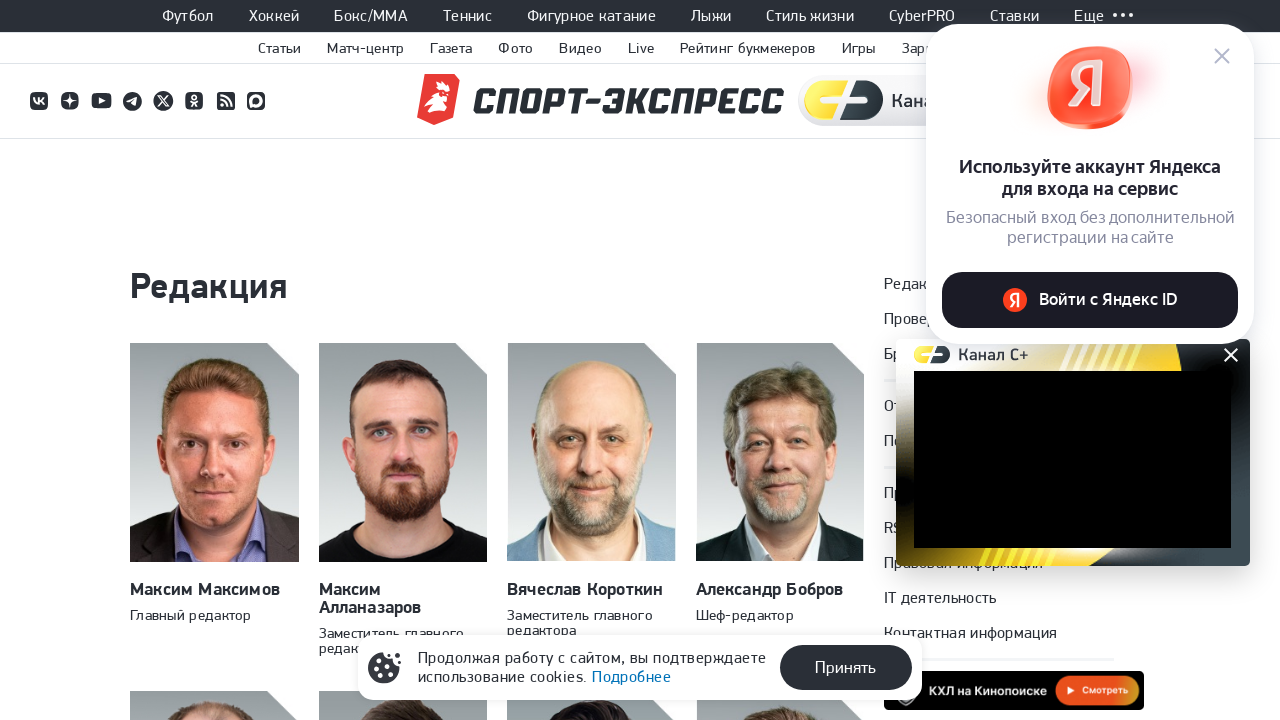

Verified author link 'Максим Максимов' is present
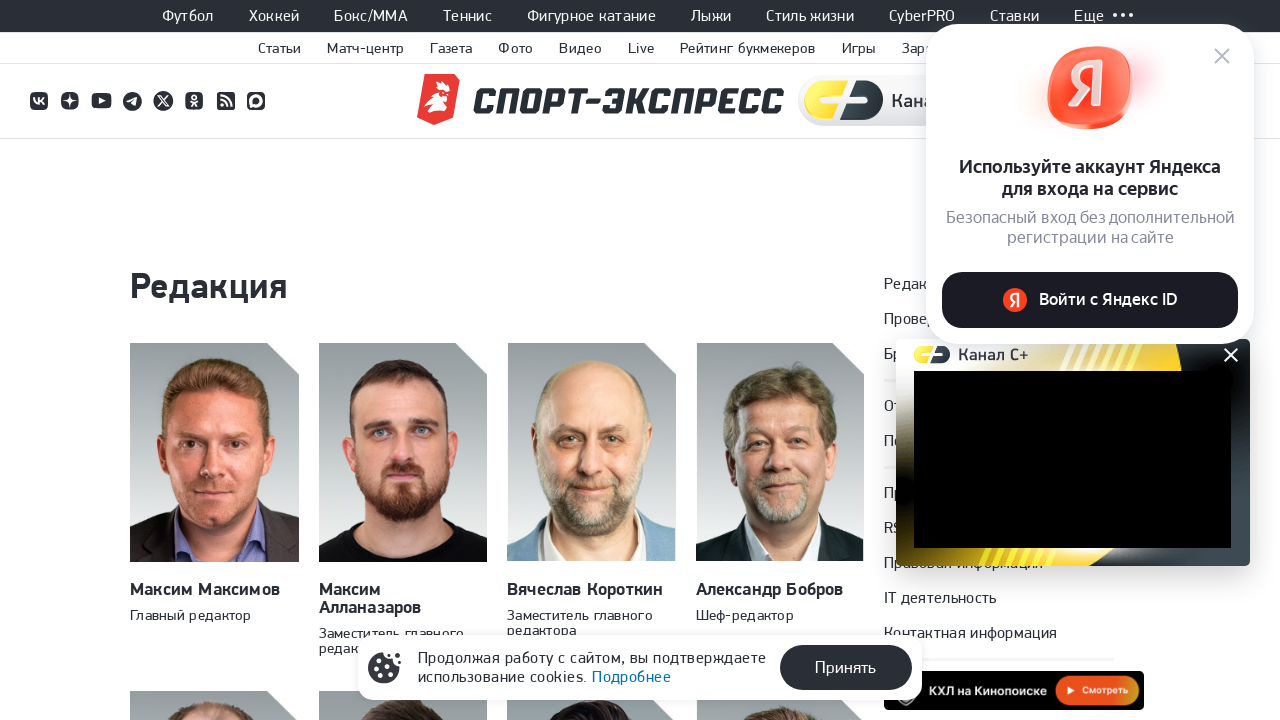

Author list items loaded
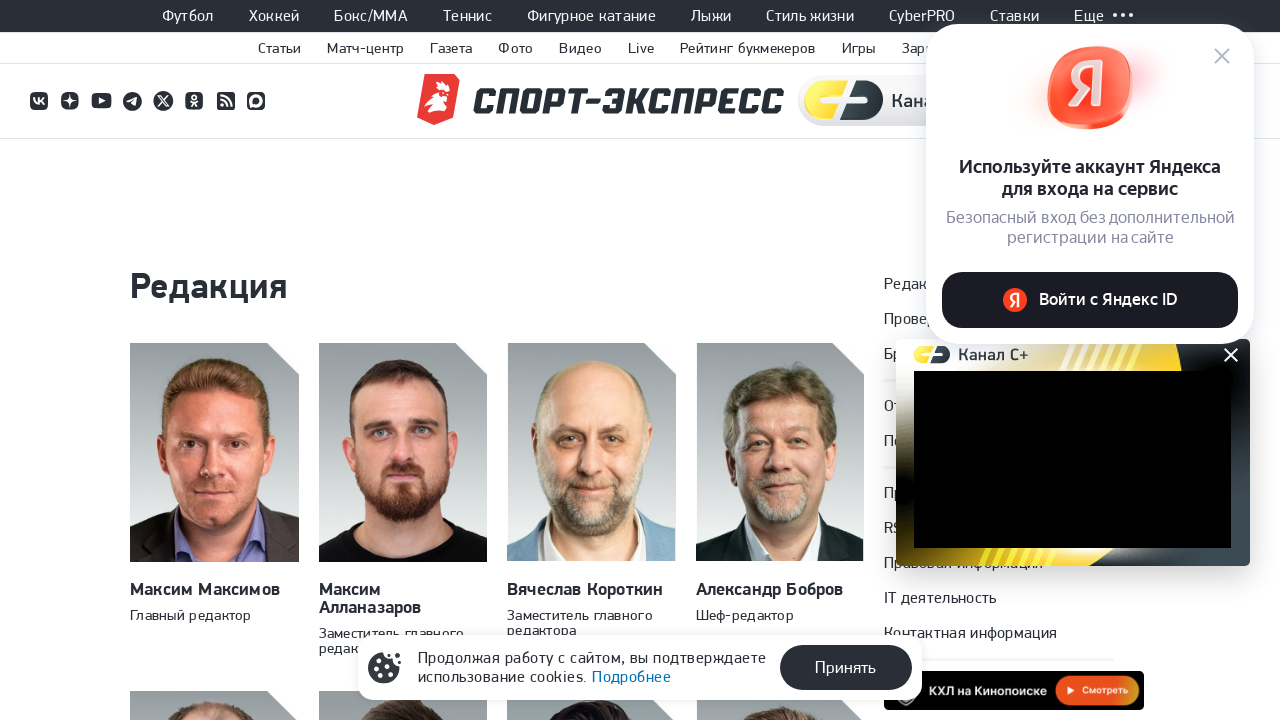

Clicked 'Show more' button to load additional authors at (497, 360) on div.se-button.se-button--white.se-button--size-big:has-text('Показать еще')
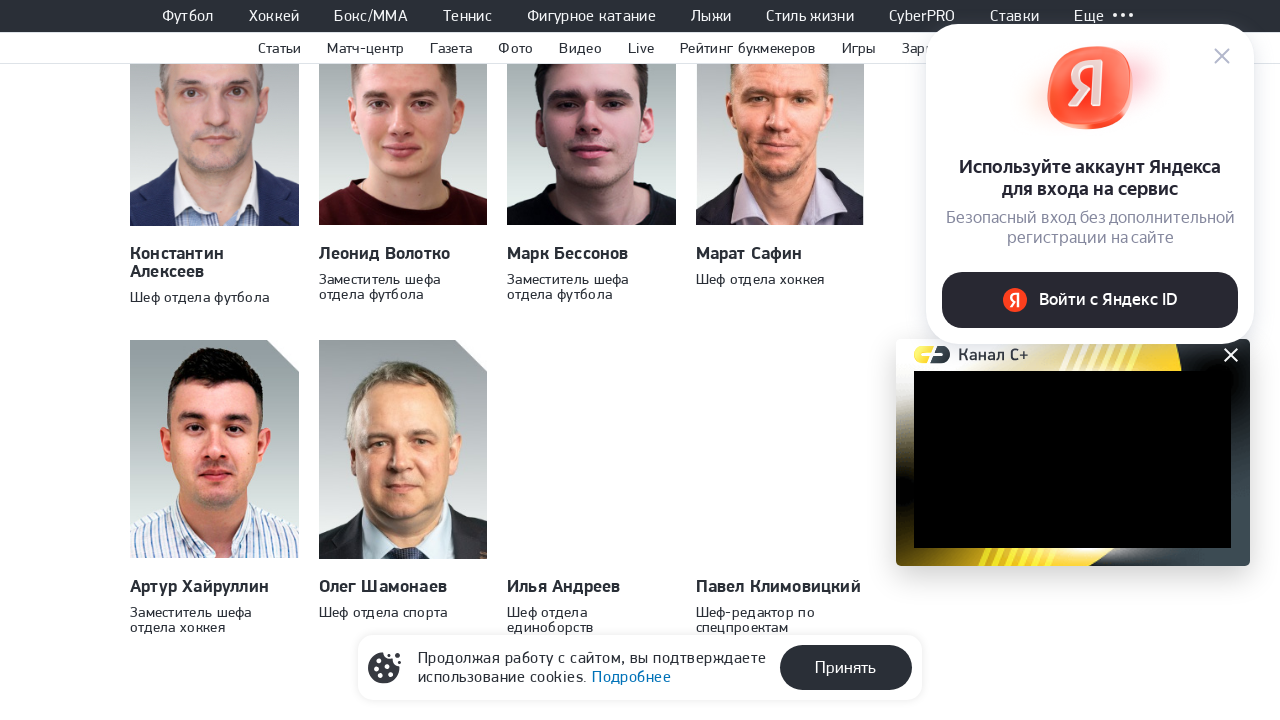

Waited for additional authors to load
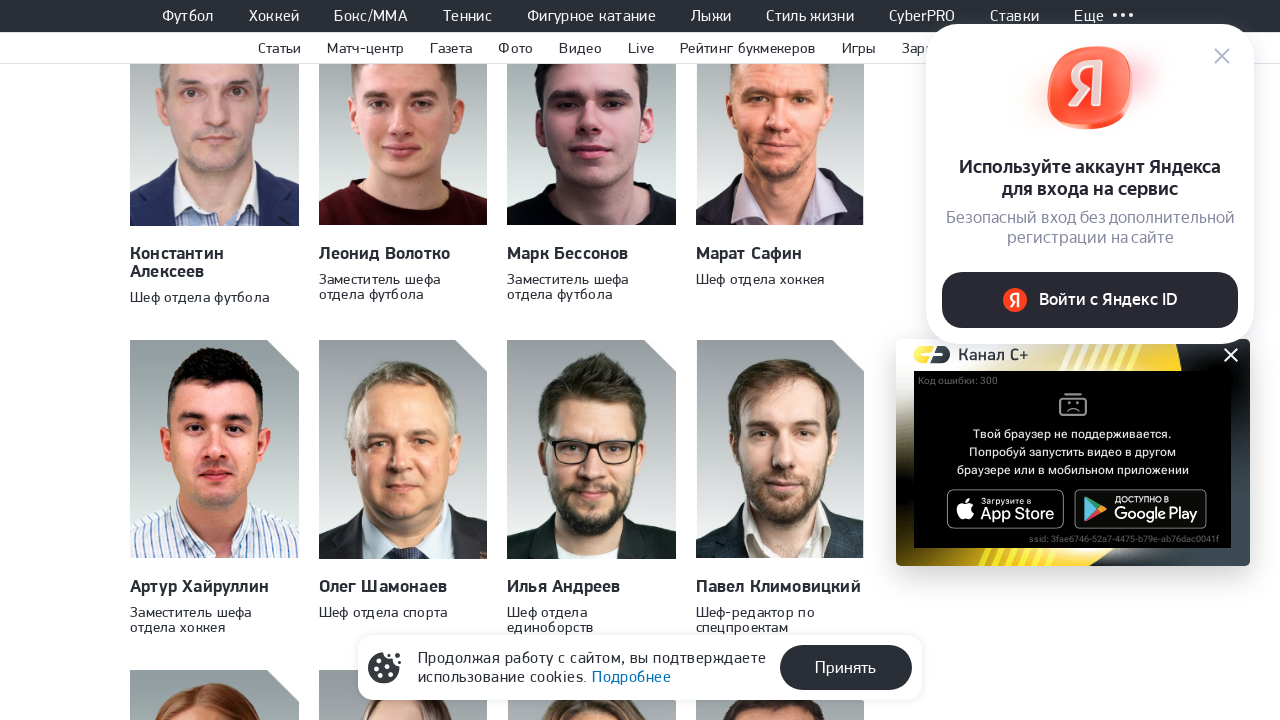

Clicked on author 'Марат Сафин' at (780, 253) on a:has-text('Марат Сафин')
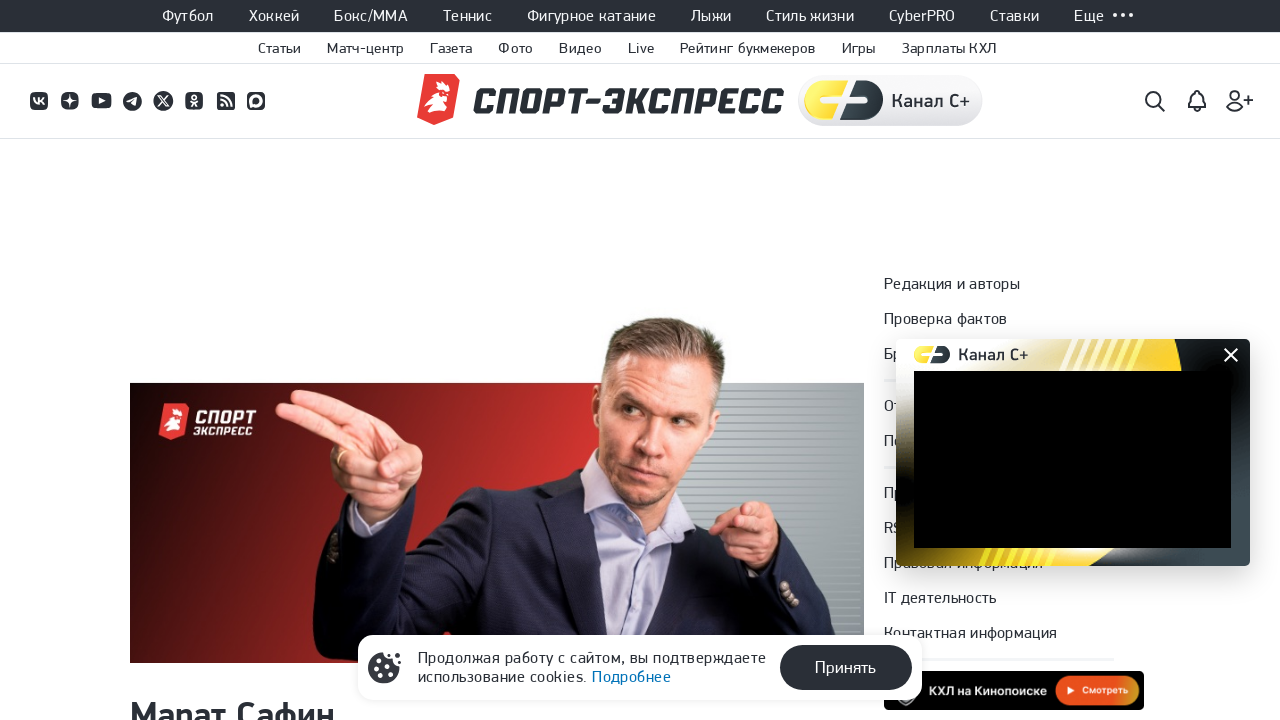

Navigated to author's page at https://www.sport-express.ru/author/marat-safin/
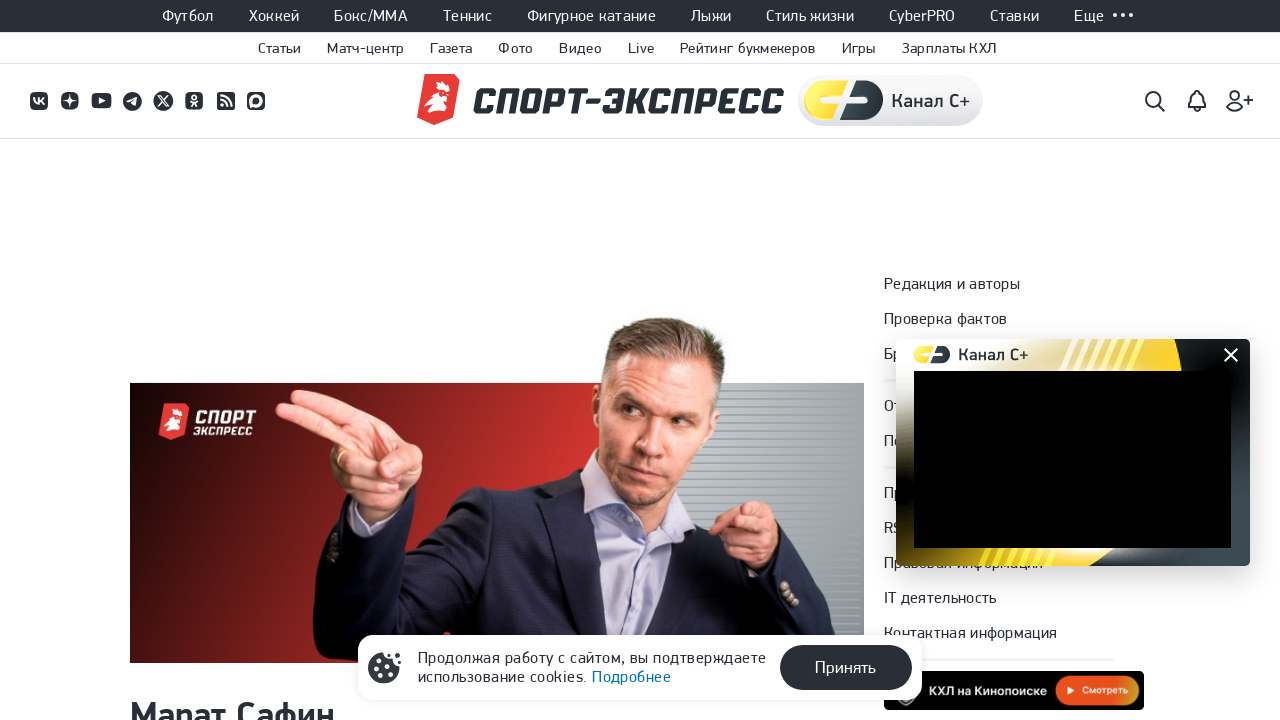

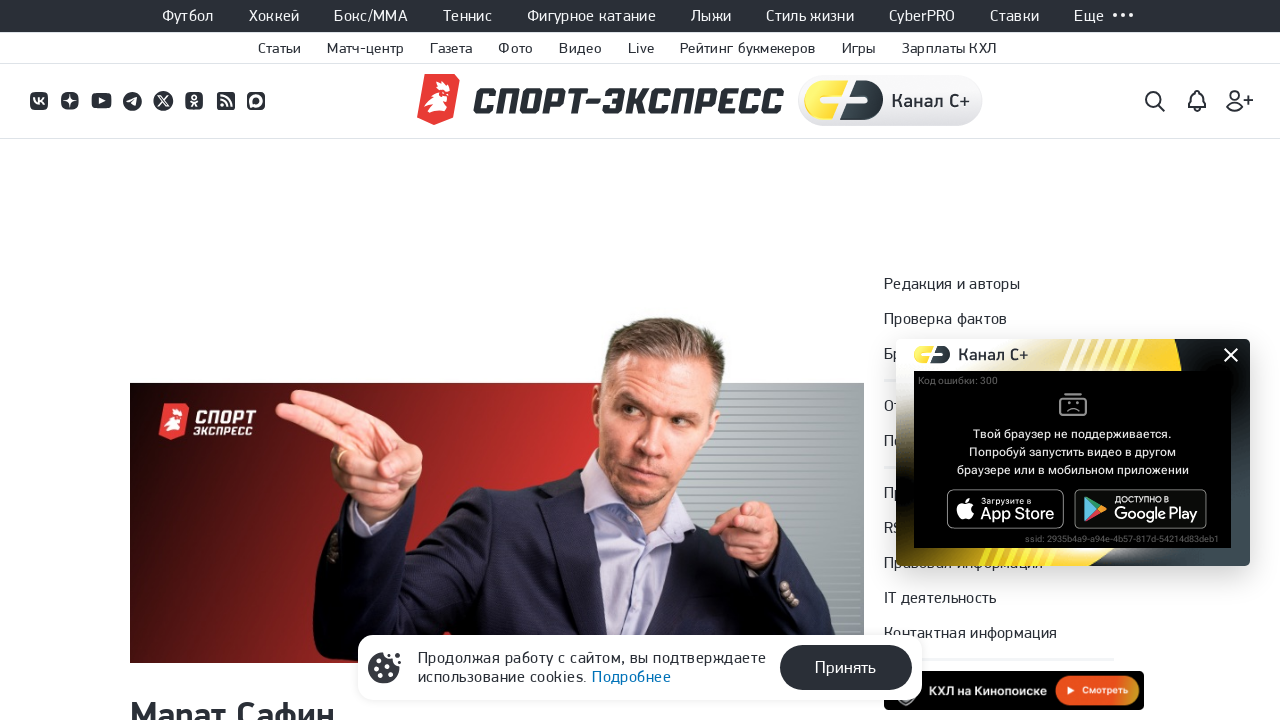